Tests JavaScript alert handling by clicking buttons that trigger alerts and interacting with the alert dialogs (accept/dismiss)

Starting URL: http://www.echoecho.com/javascript4.htm

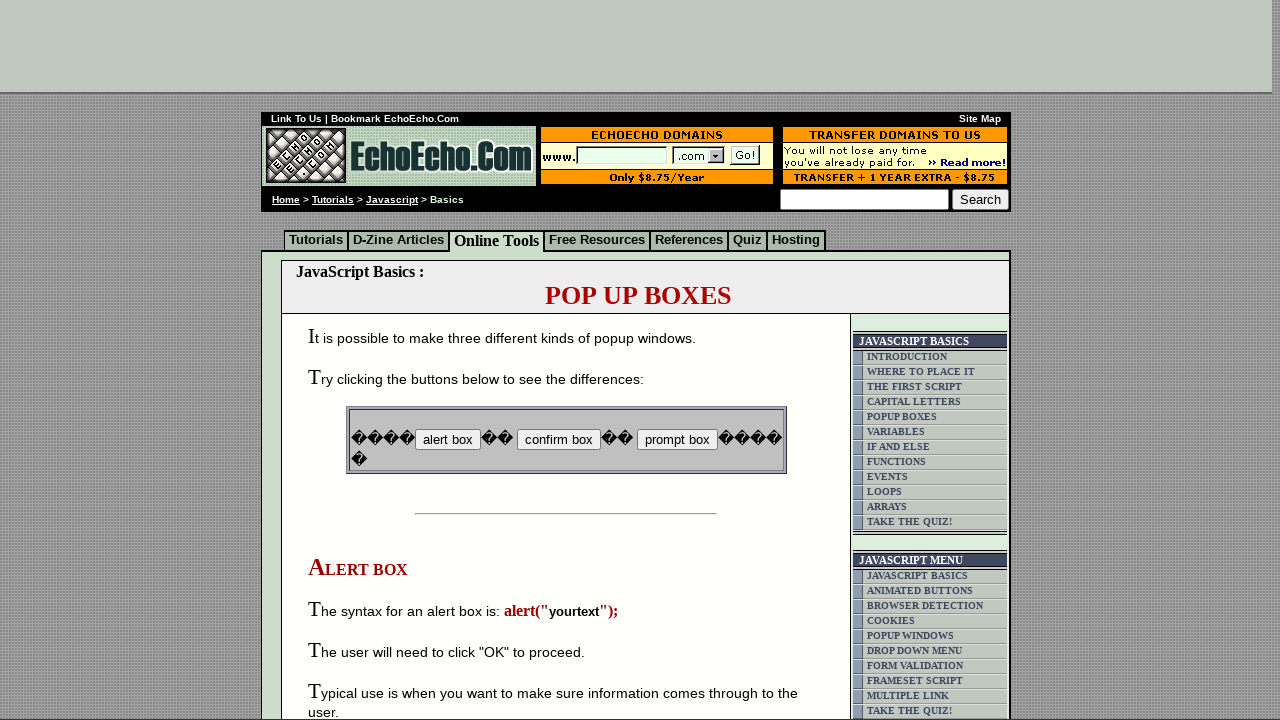

Clicked button B1 to trigger first alert at (448, 440) on input[name='B1']
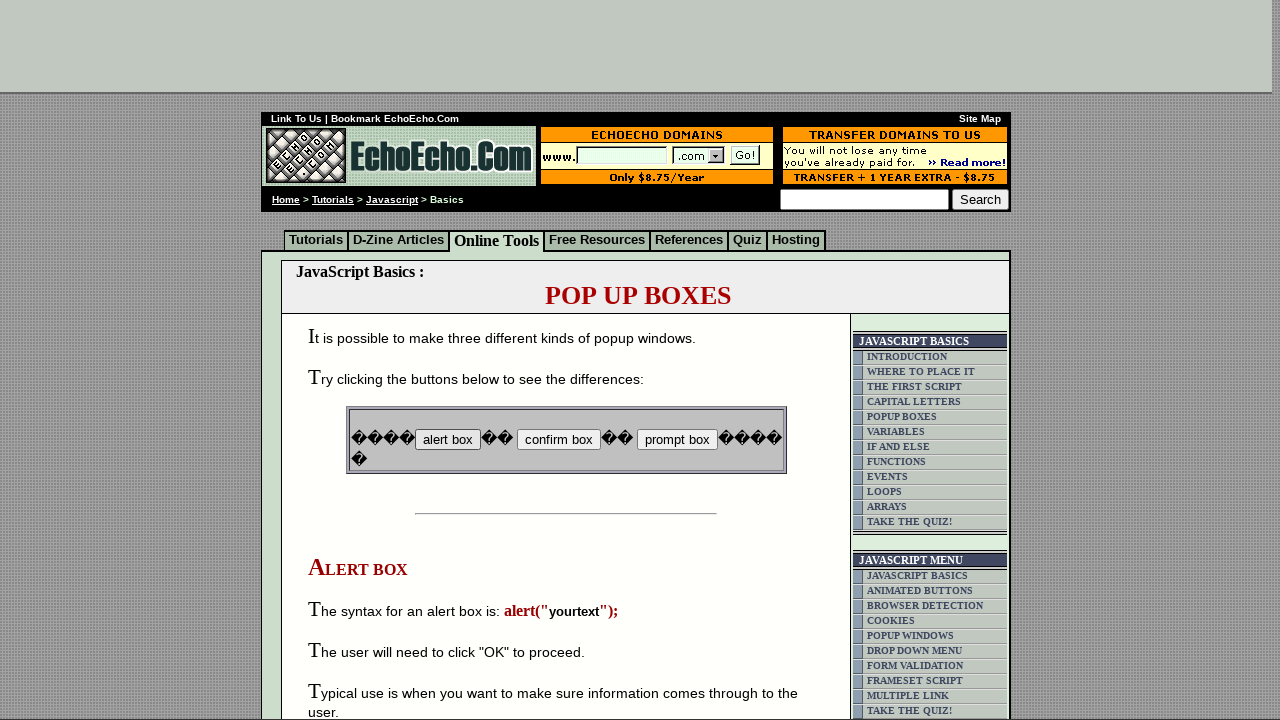

Set up dialog handler to accept alerts
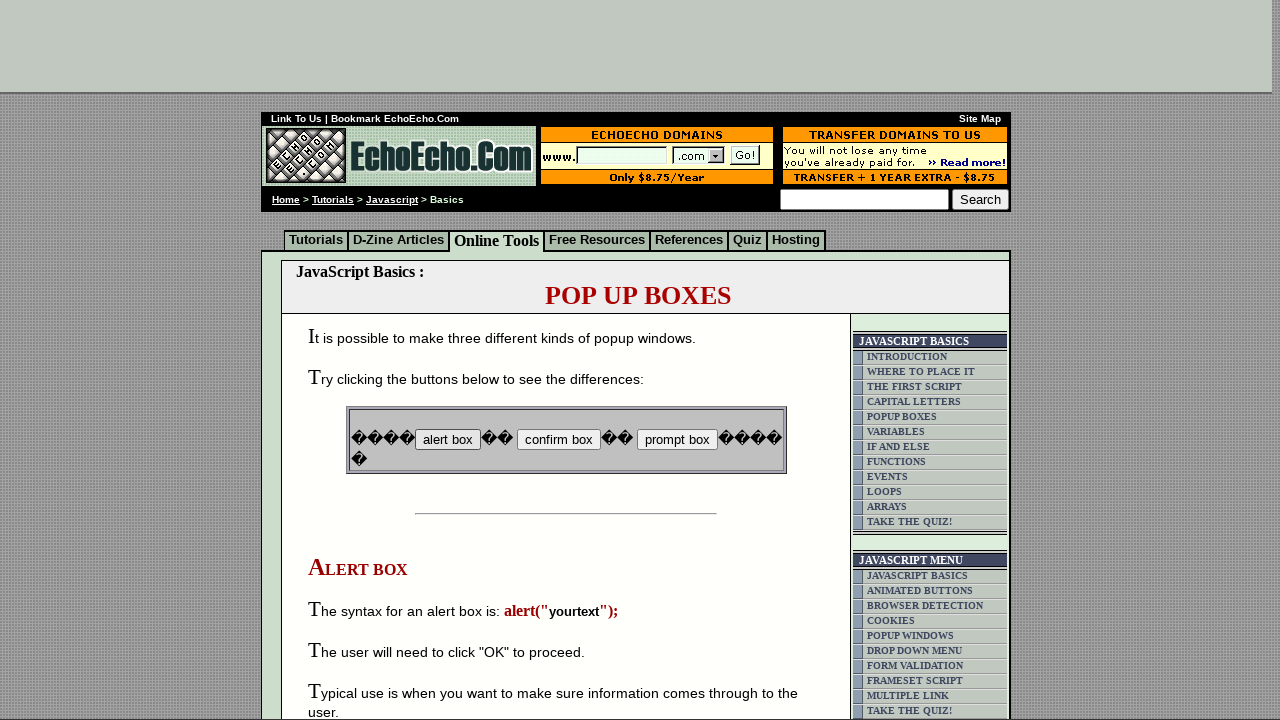

Clicked button B3 to trigger second alert at (677, 440) on input[name='B3']
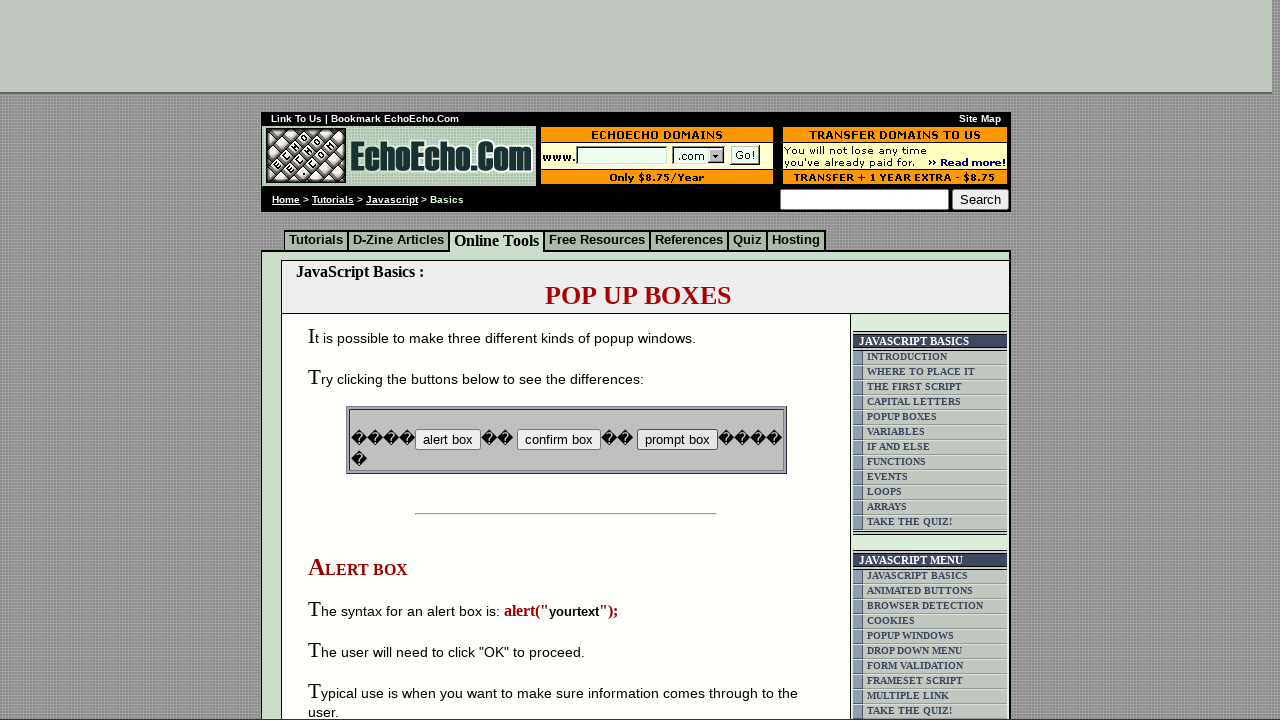

Waited 1 second for dialog interactions to complete
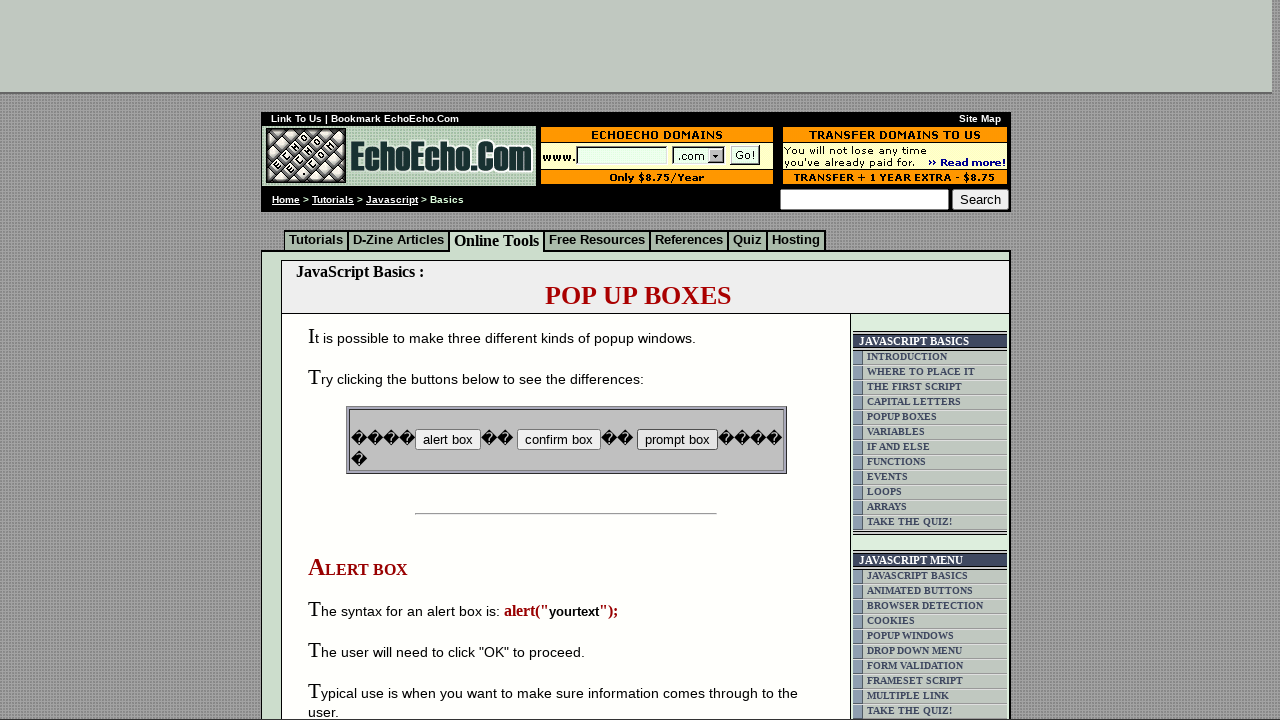

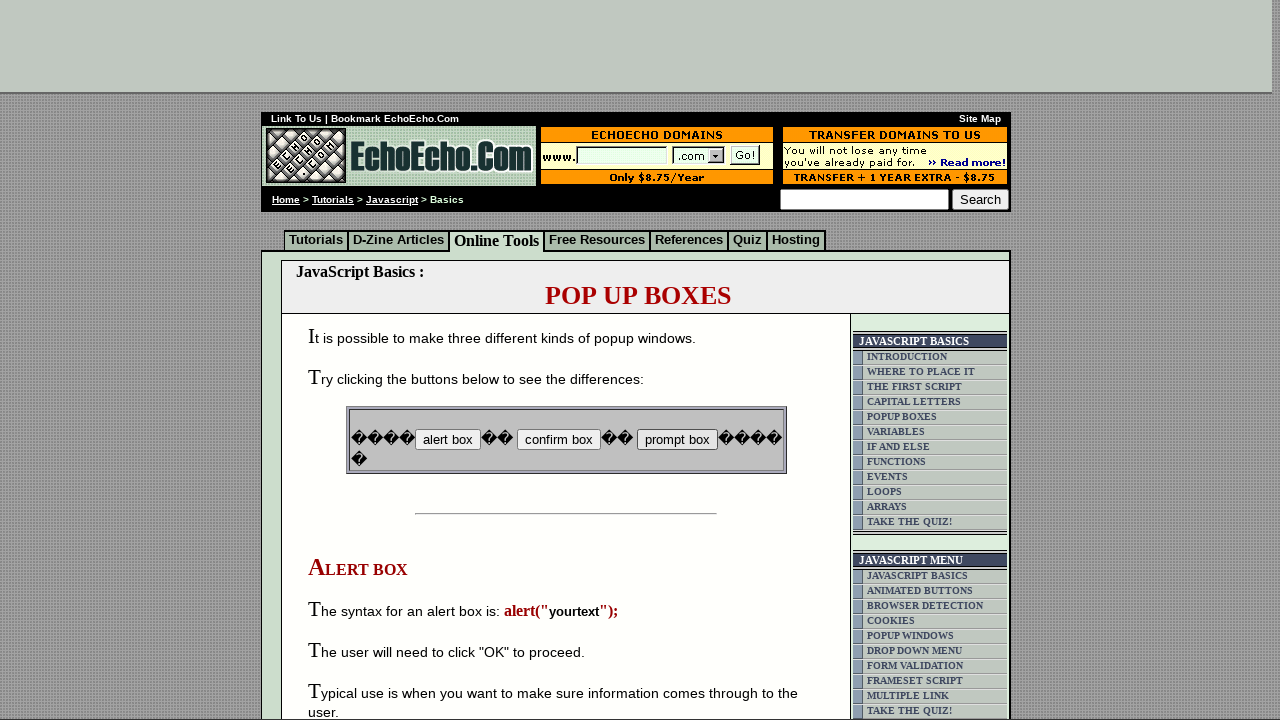